Tests window handling functionality by opening a new window, switching between windows, and verifying the control switches correctly

Starting URL: https://www.leafground.com/window.xhtml

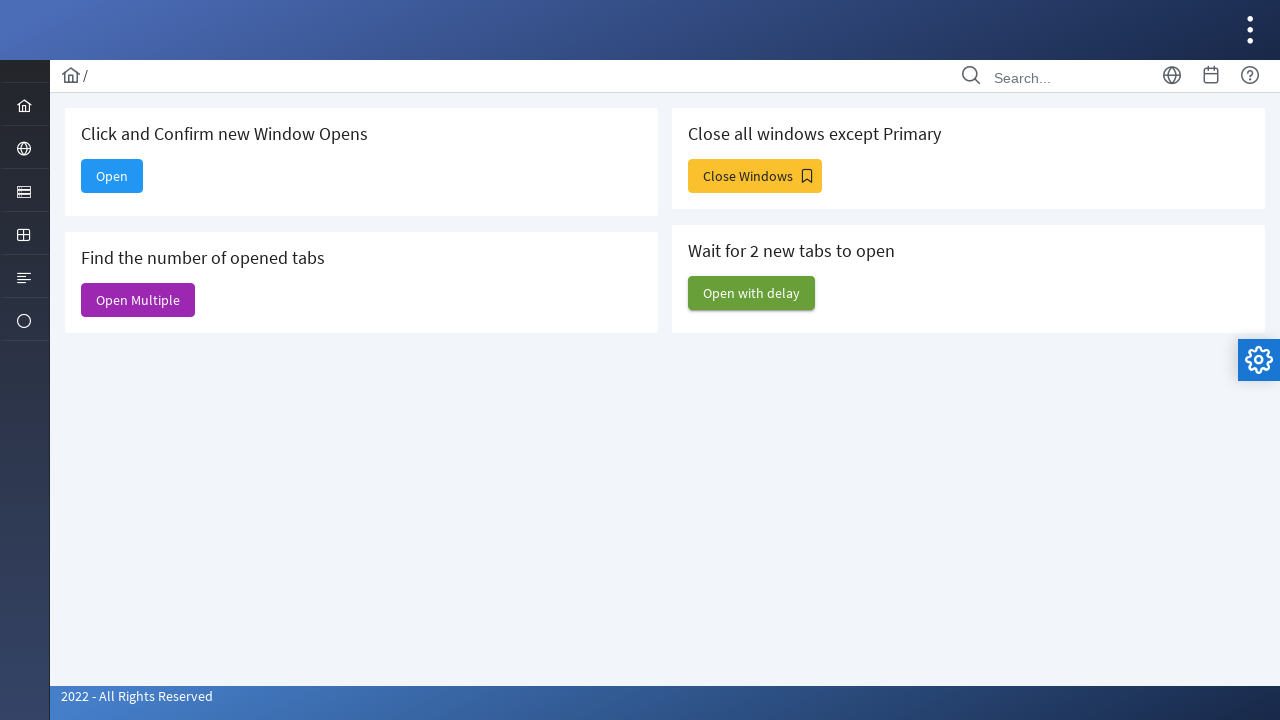

Retrieved parent window title
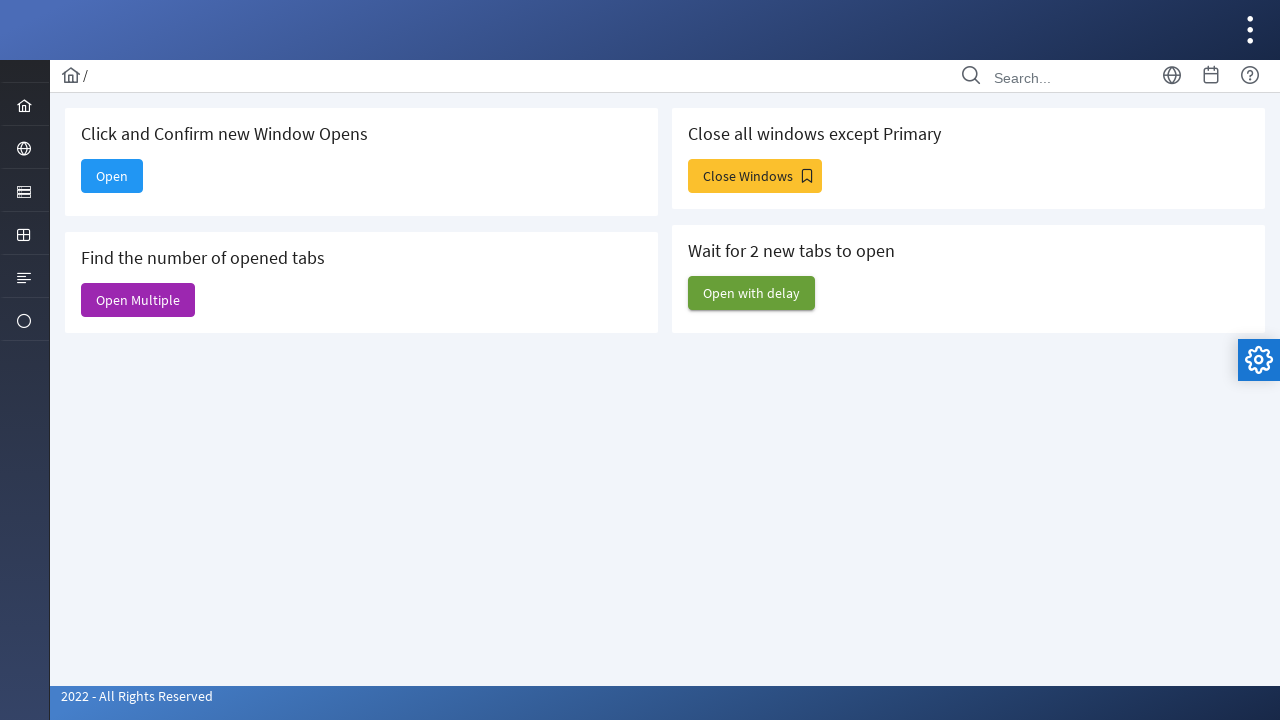

Clicked Open button to open a new window at (112, 176) on xpath=//span[text()='Open']
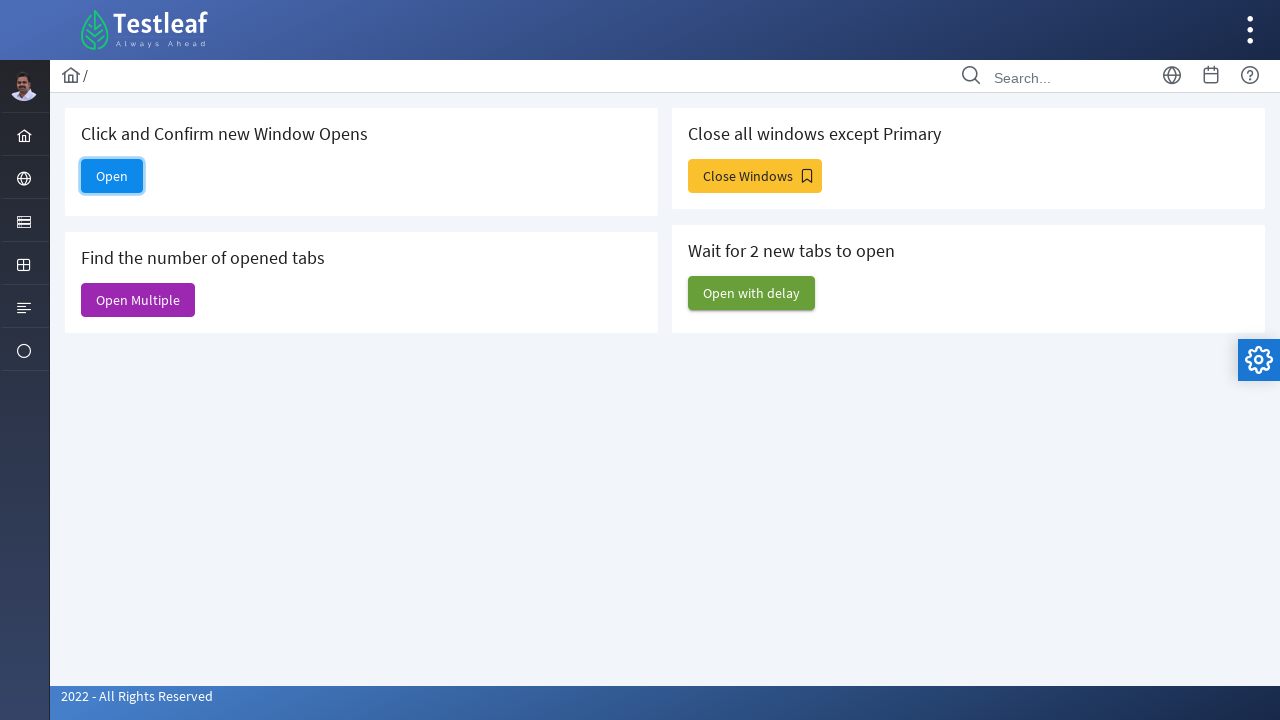

Retrieved child window title
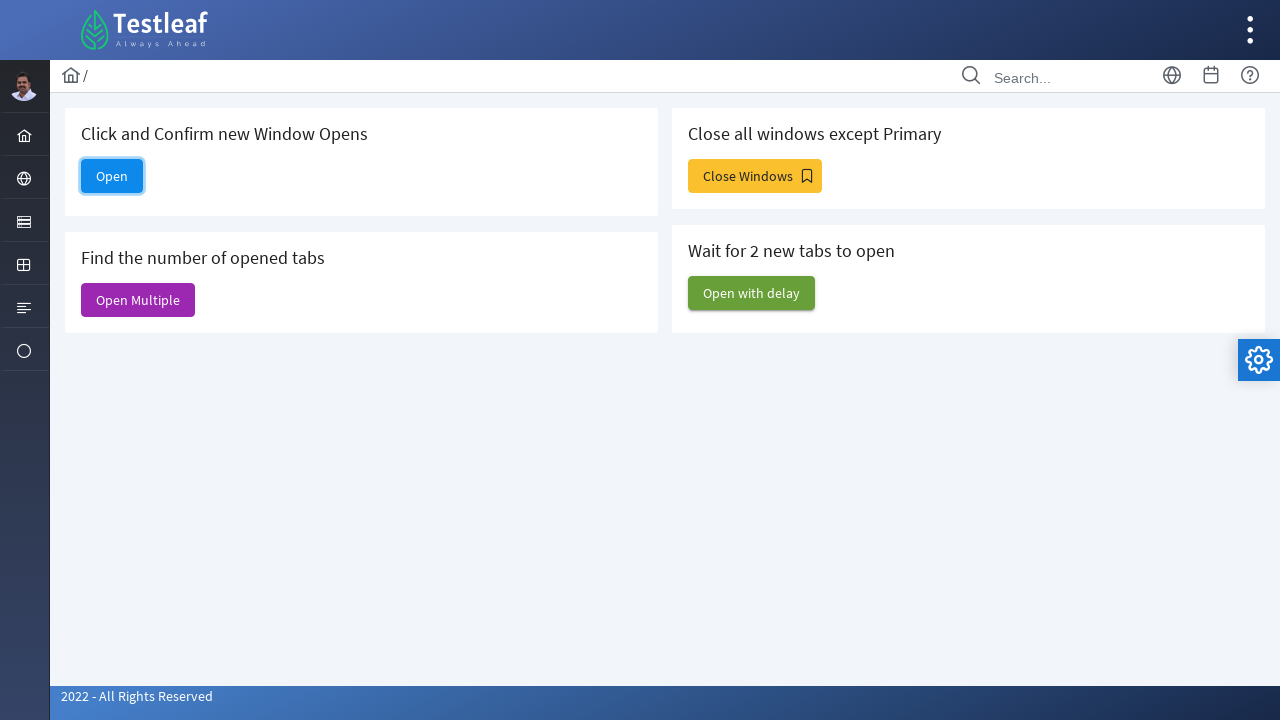

Verified control switched to new window - titles differ
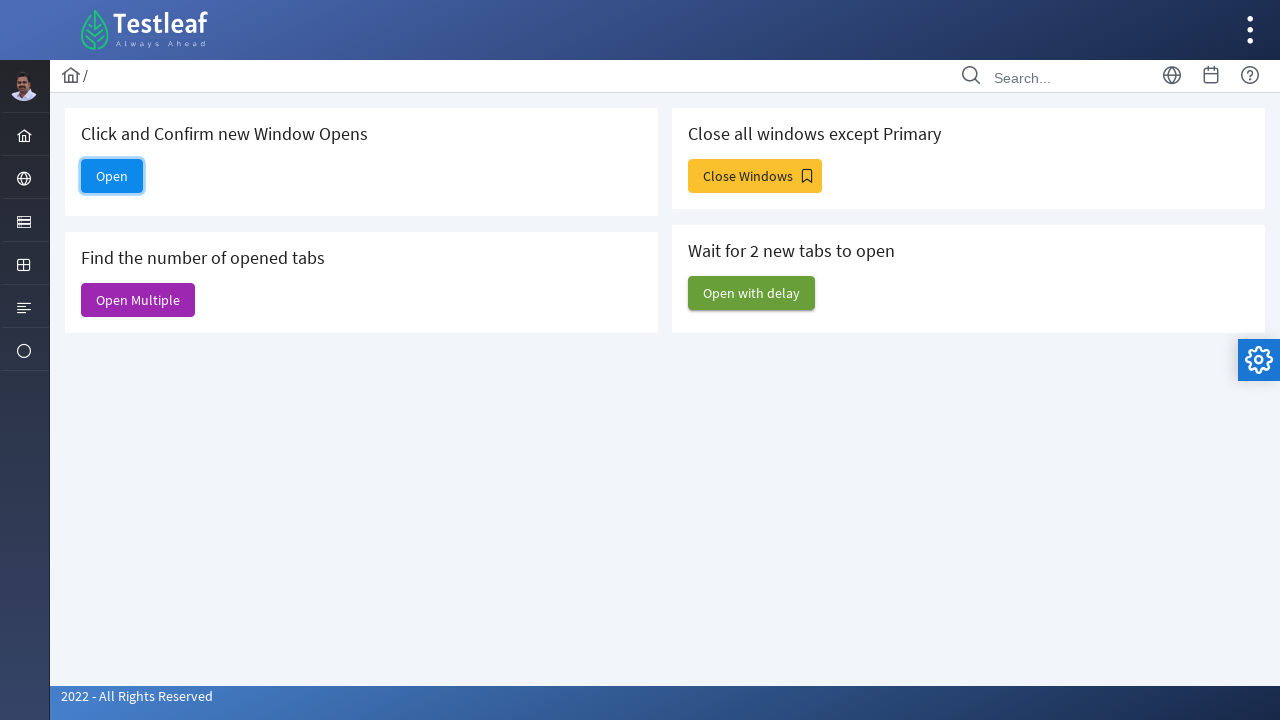

Closed the child window
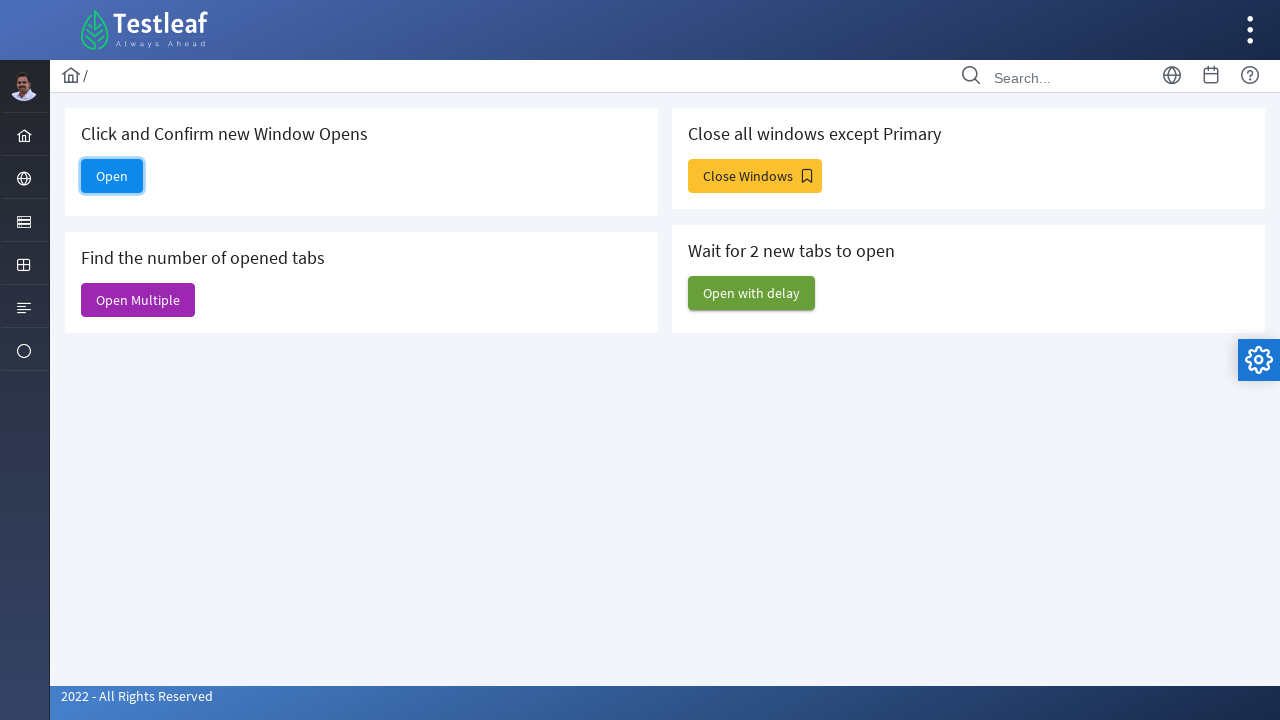

Verified we are back on parent window
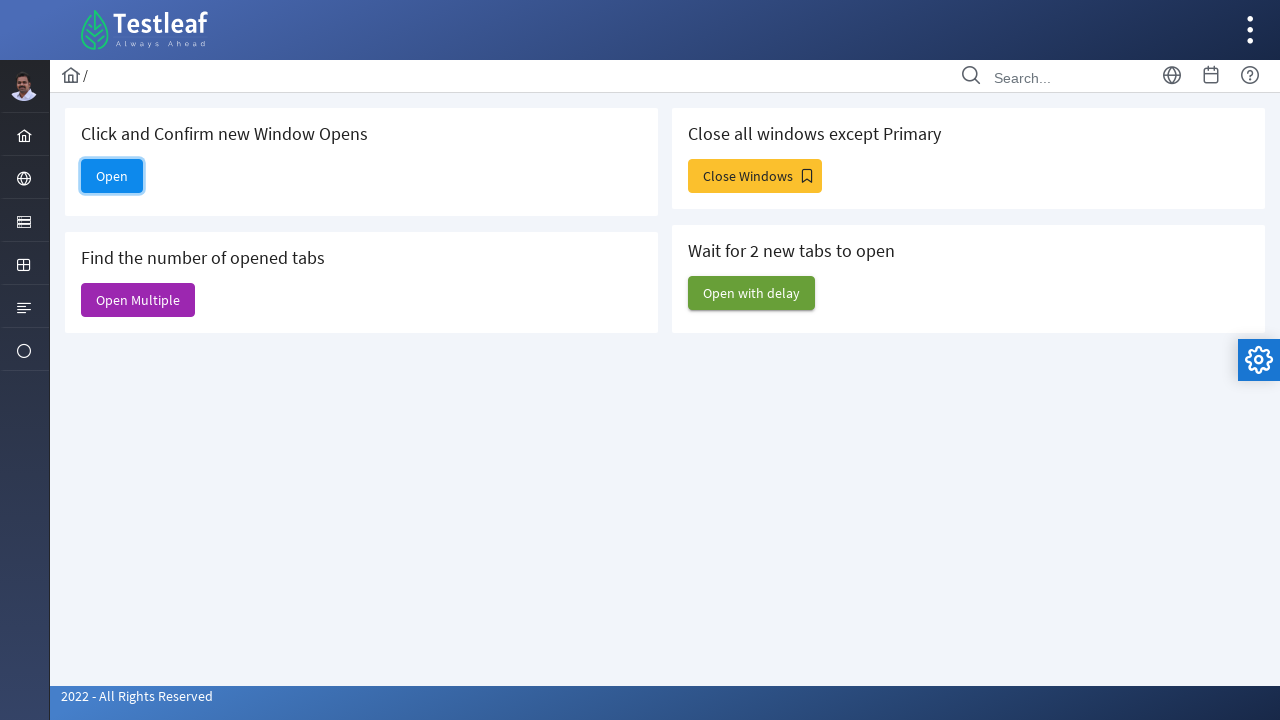

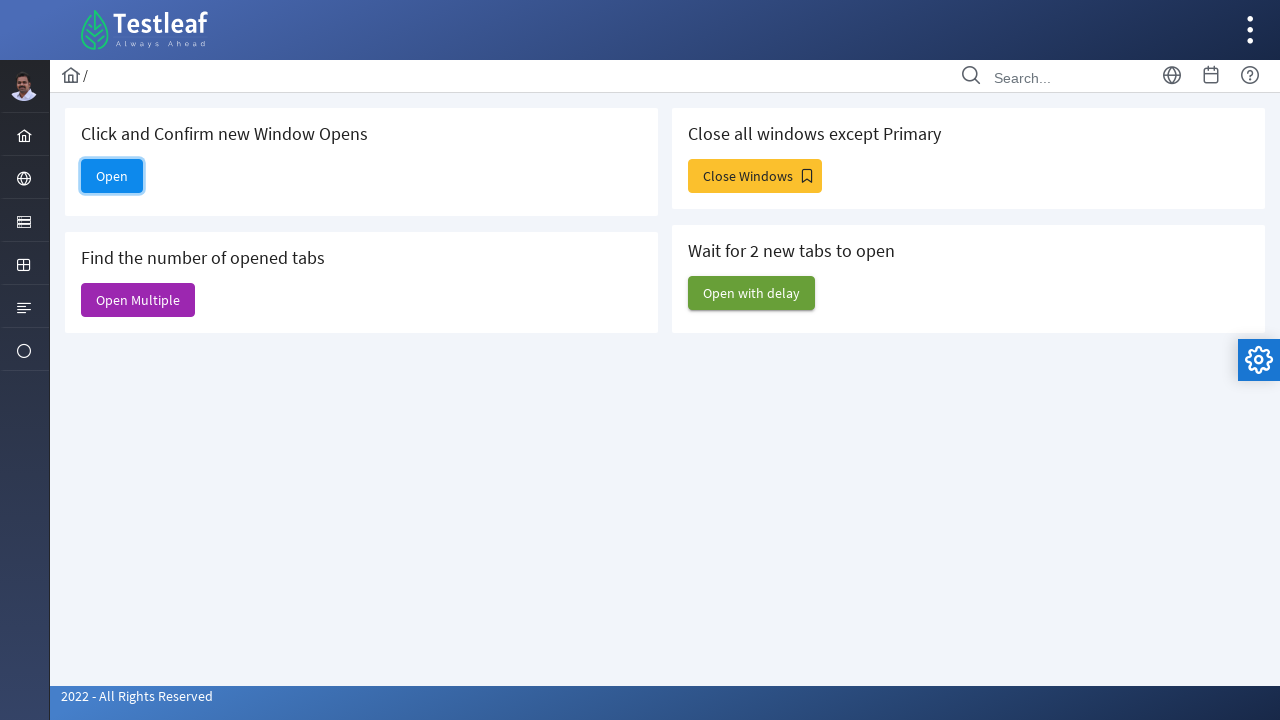